Tests interacting with iframe using frame locator to fill a text field

Starting URL: https://ui.vision/demo/webtest/frames/

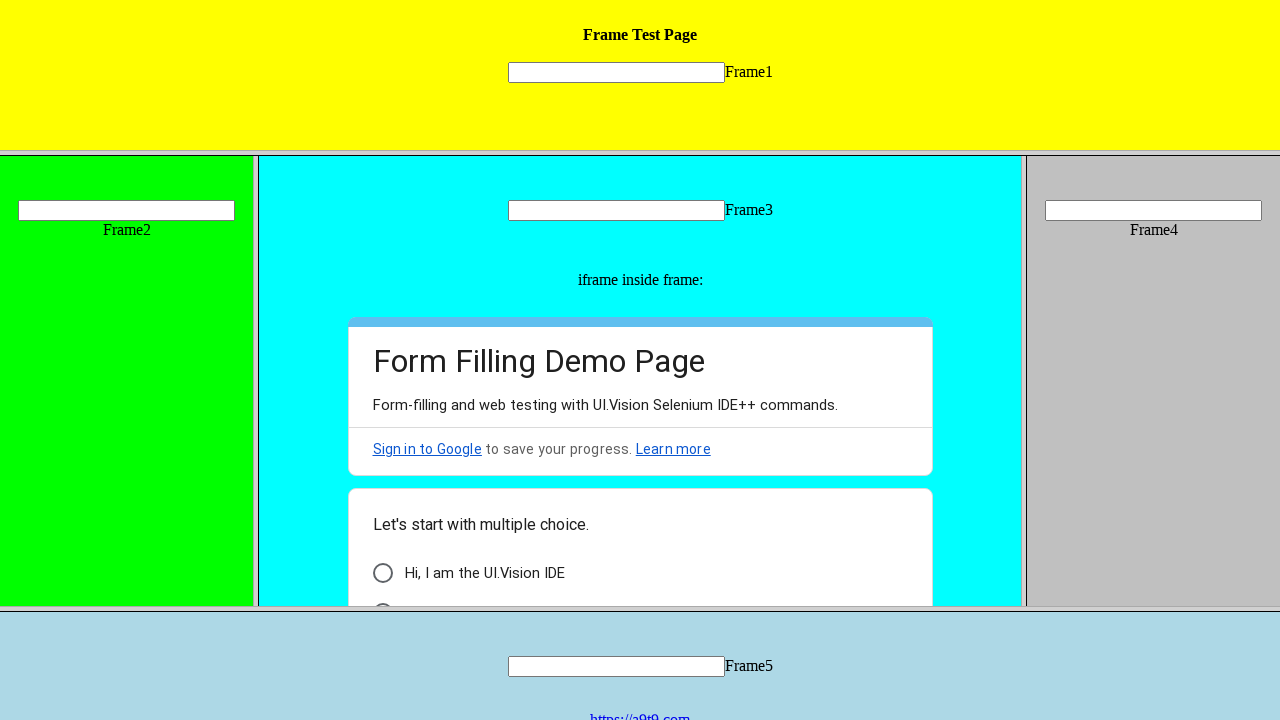

Waited for page to load in domcontentloaded state
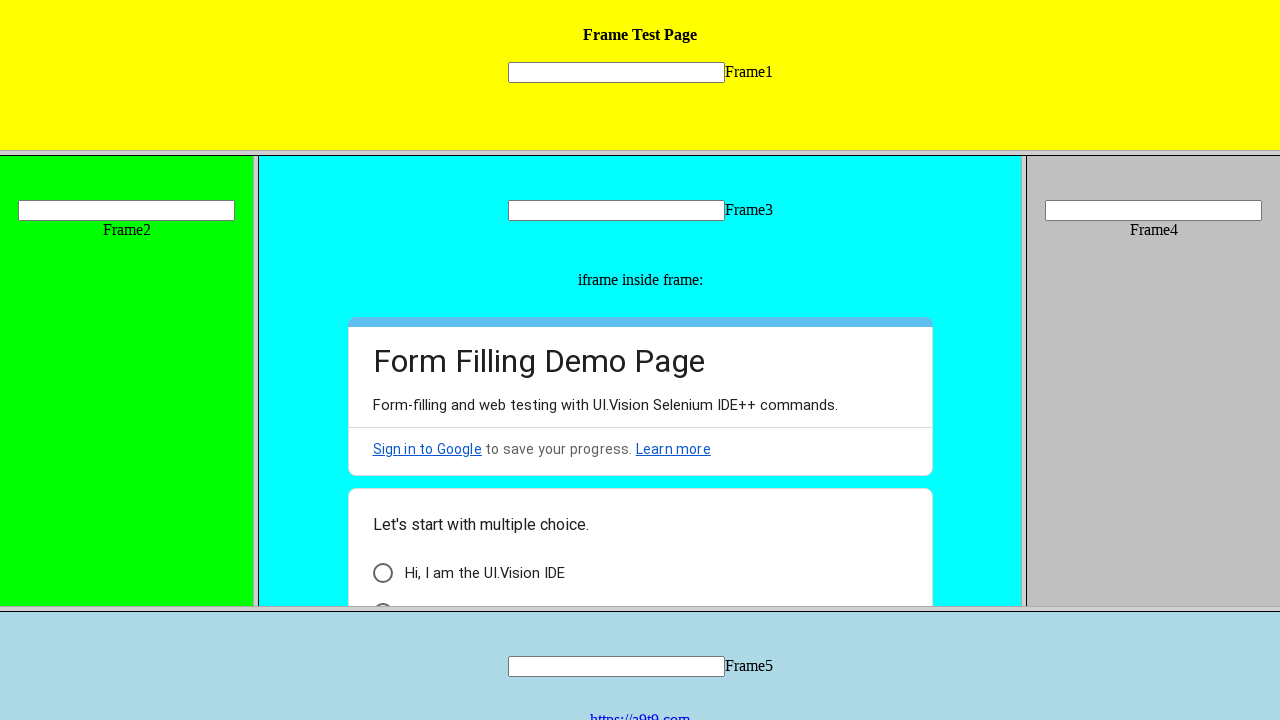

Located frame_1.html using frame locator
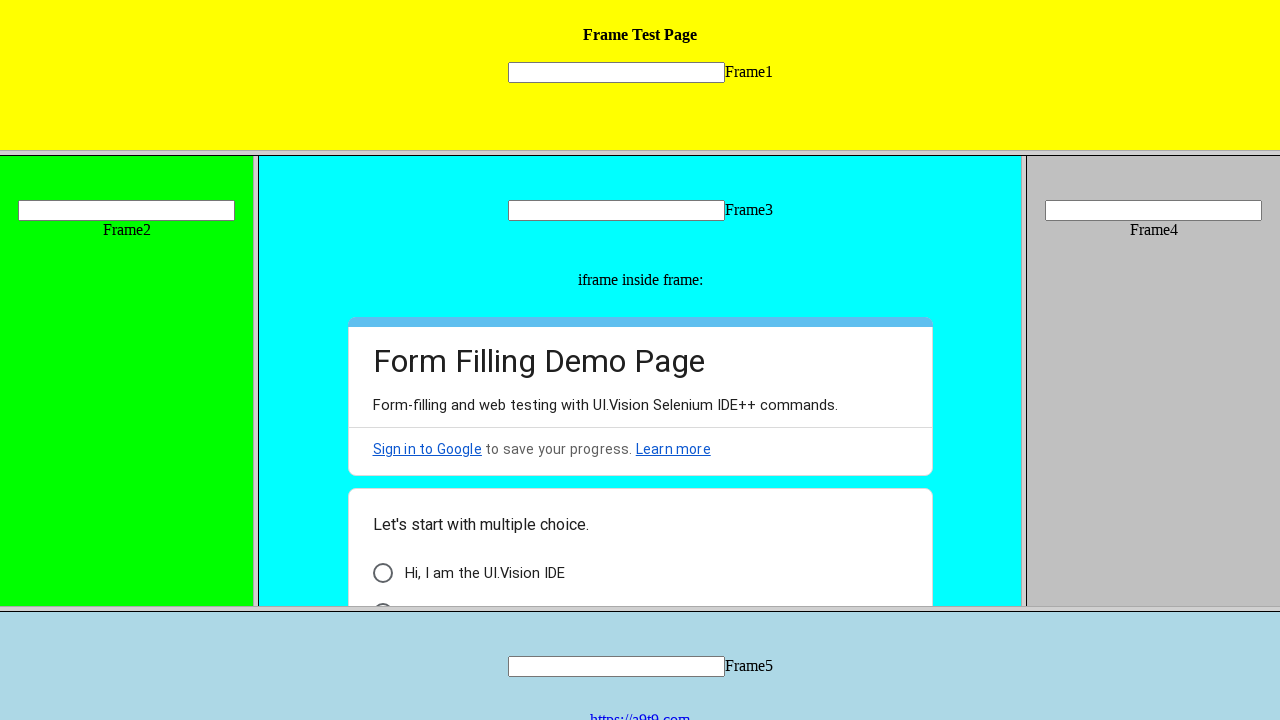

Filled text field 'mytext1' with 'Hello' inside the iframe on [src="frame_1.html"] >> internal:control=enter-frame >> [name="mytext1"]
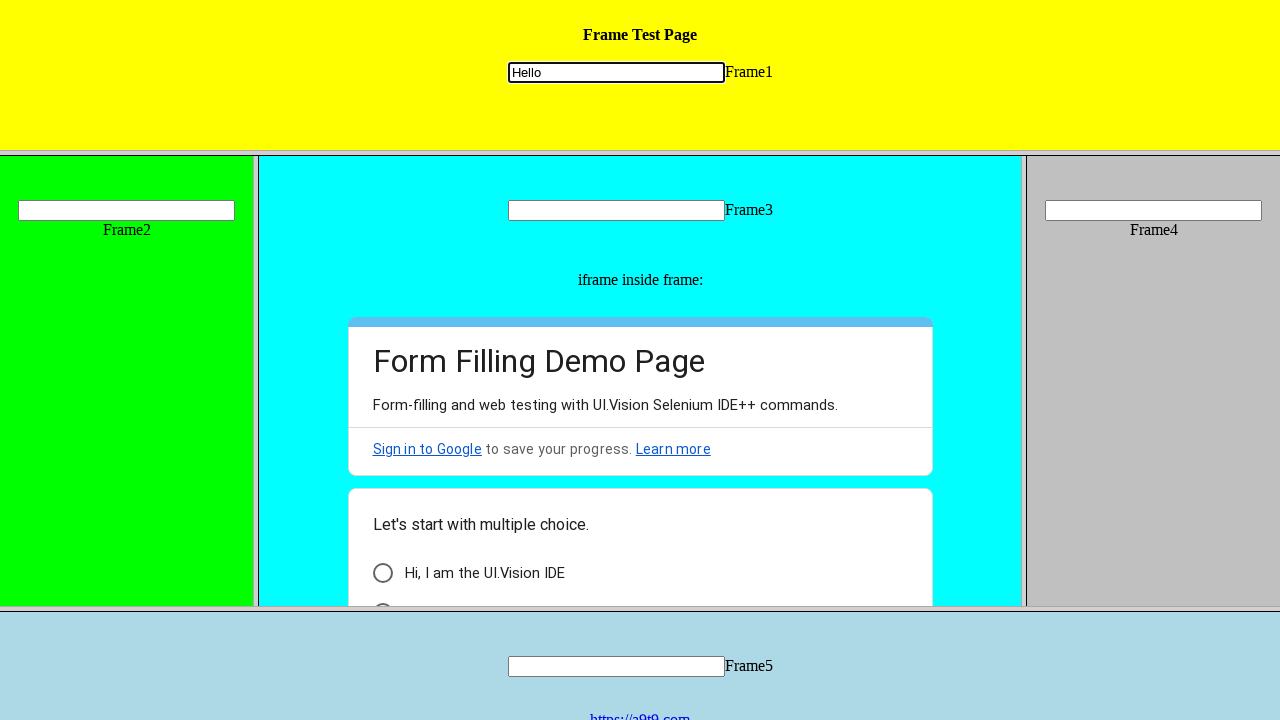

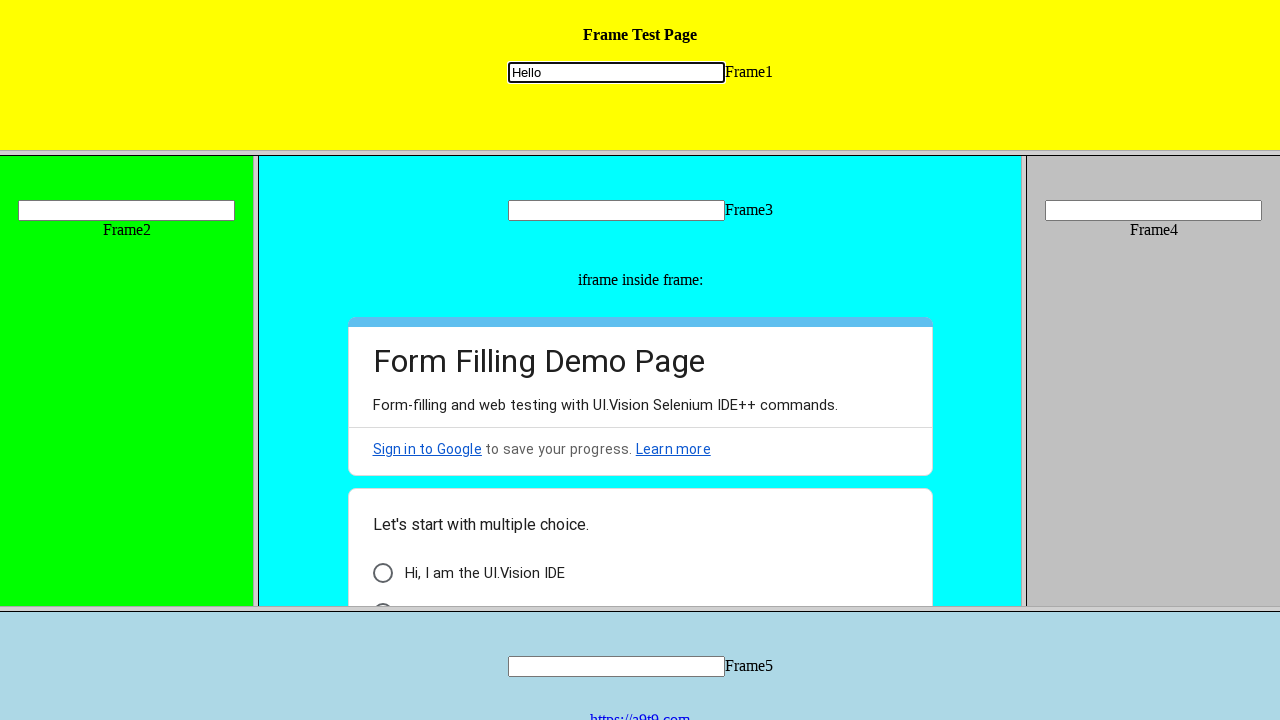